Tests that the complete all checkbox updates state when individual items are completed or cleared

Starting URL: https://demo.playwright.dev/todomvc

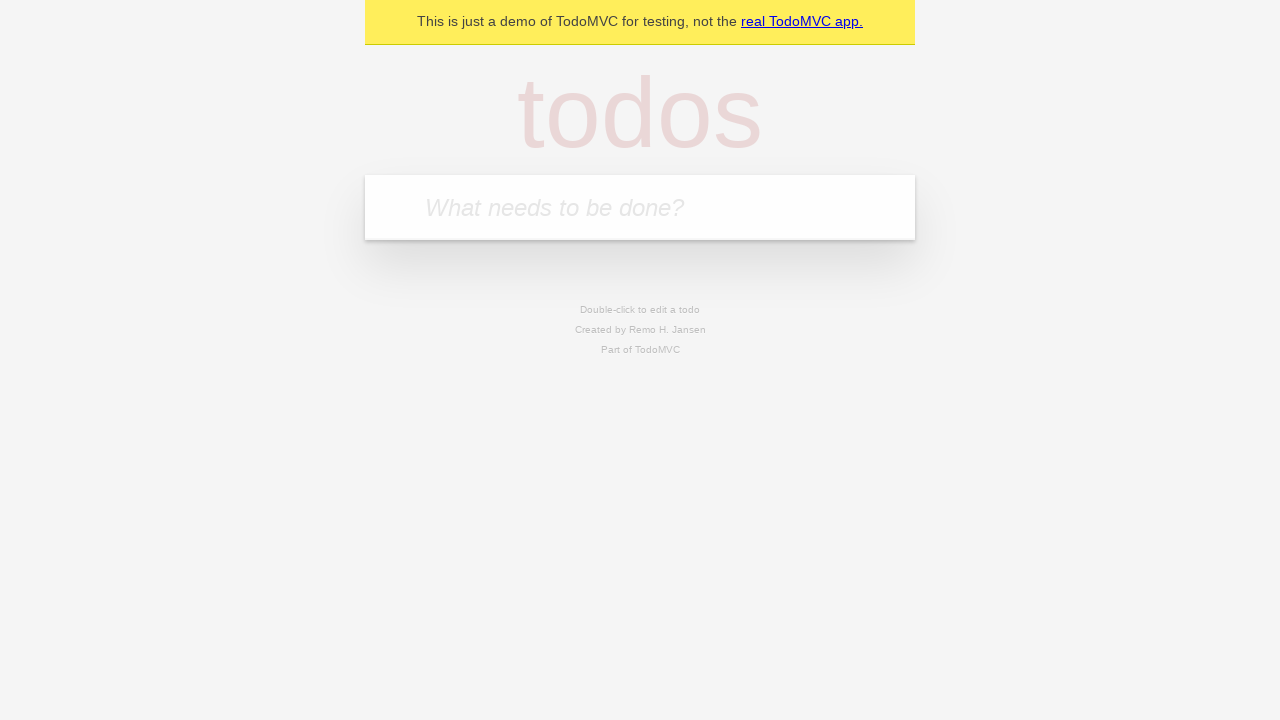

Filled todo input with 'buy some cheese' on internal:attr=[placeholder="What needs to be done?"i]
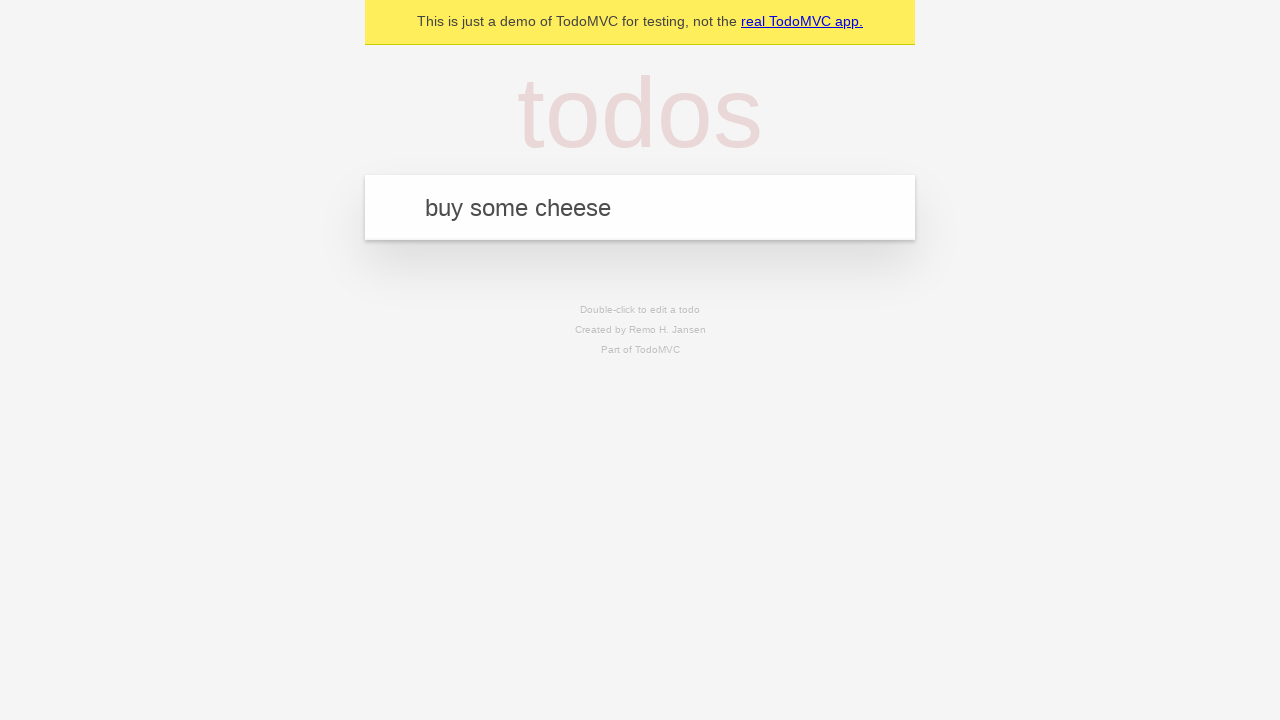

Pressed Enter to create first todo on internal:attr=[placeholder="What needs to be done?"i]
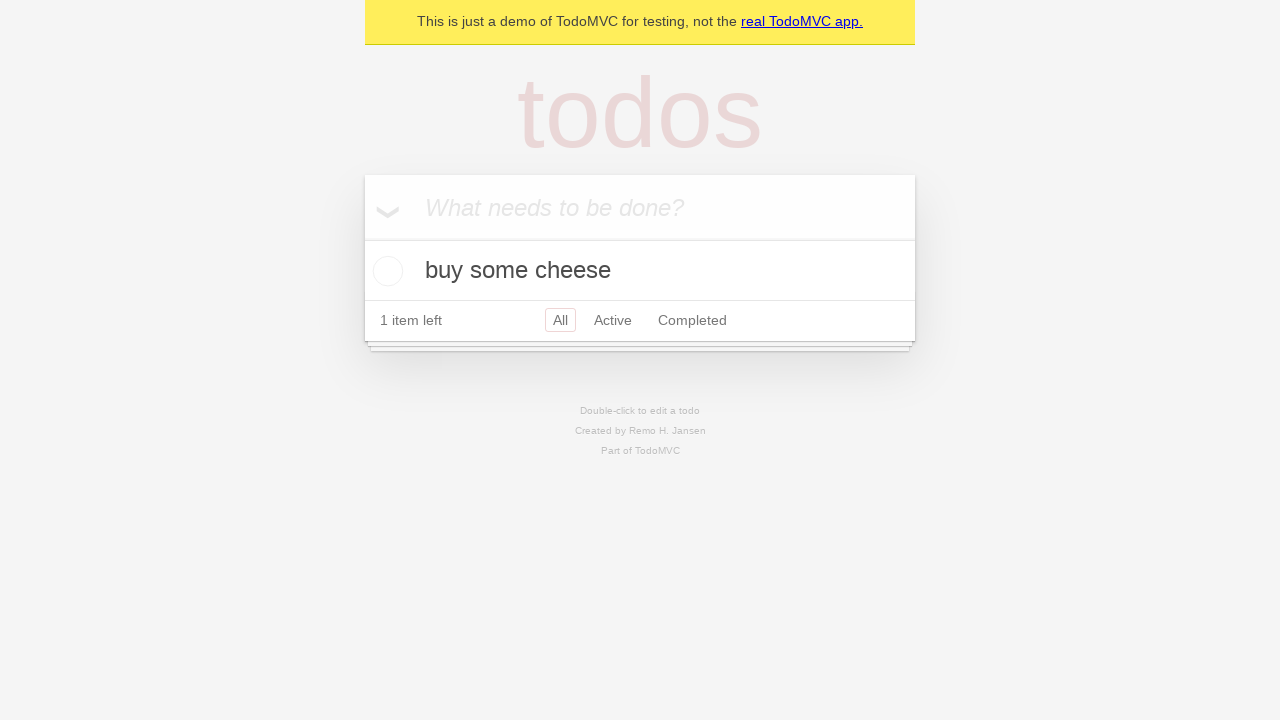

Filled todo input with 'feed the cat' on internal:attr=[placeholder="What needs to be done?"i]
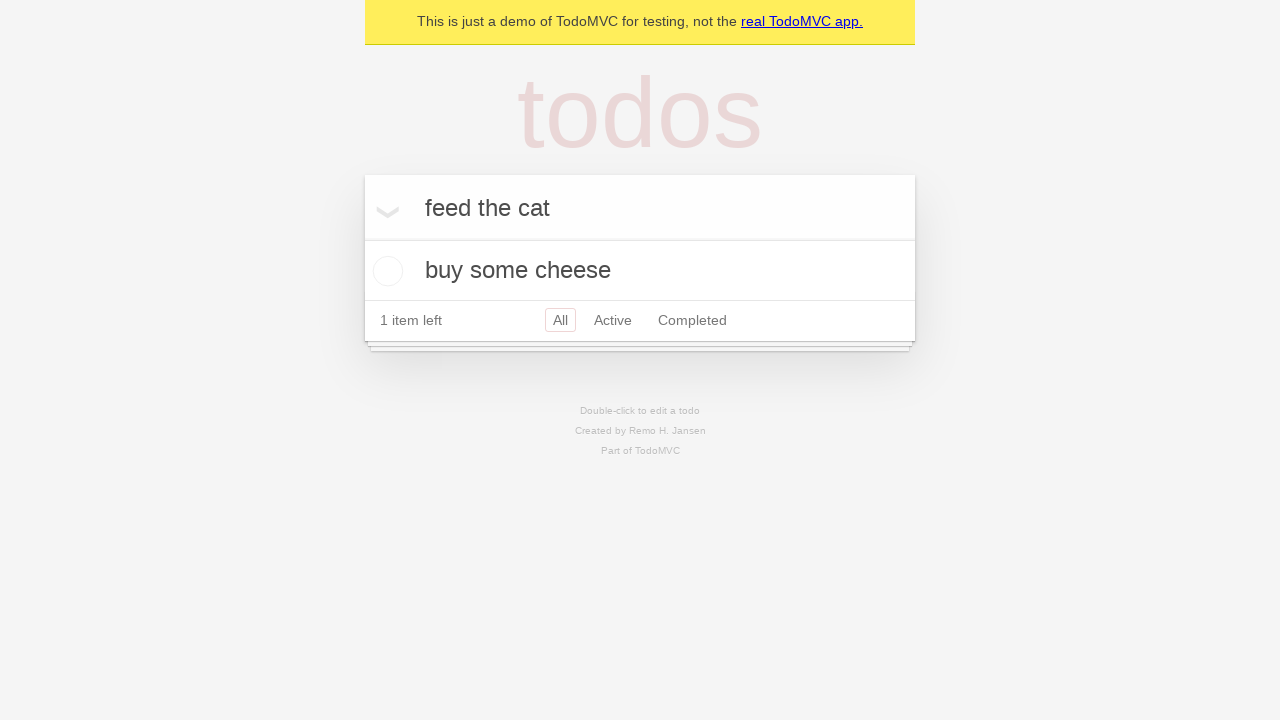

Pressed Enter to create second todo on internal:attr=[placeholder="What needs to be done?"i]
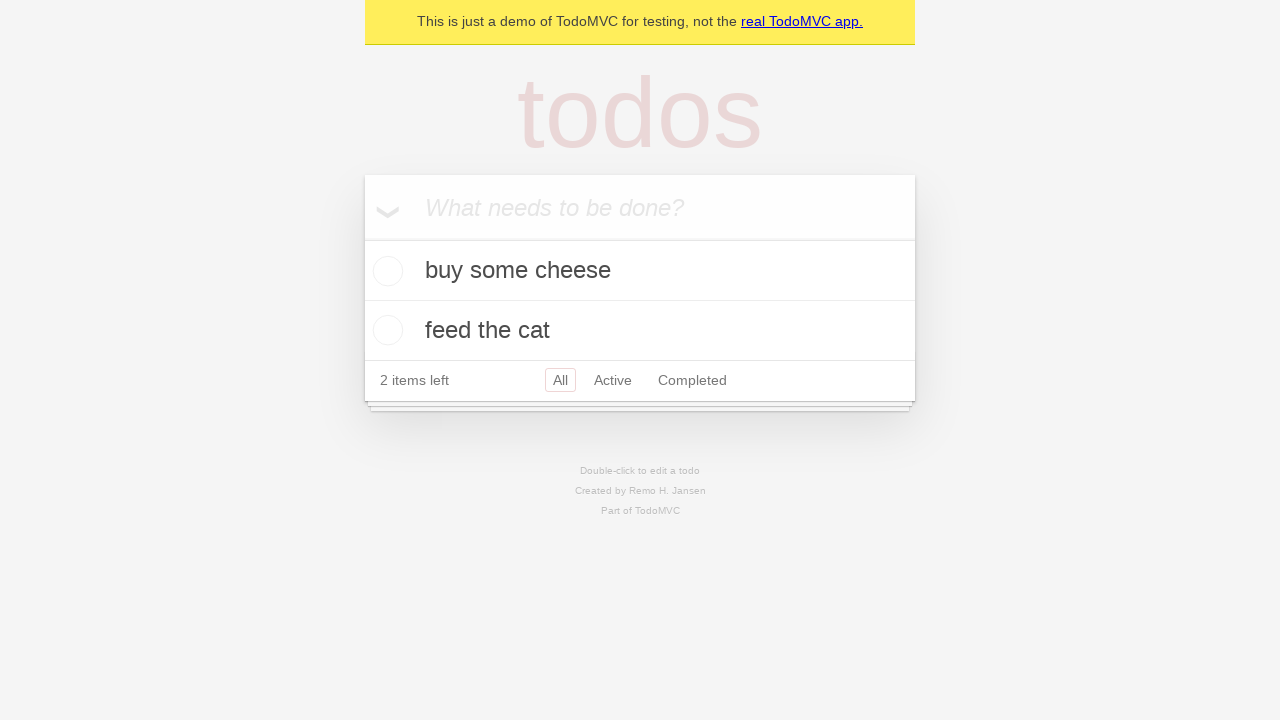

Filled todo input with 'book a doctors appointment' on internal:attr=[placeholder="What needs to be done?"i]
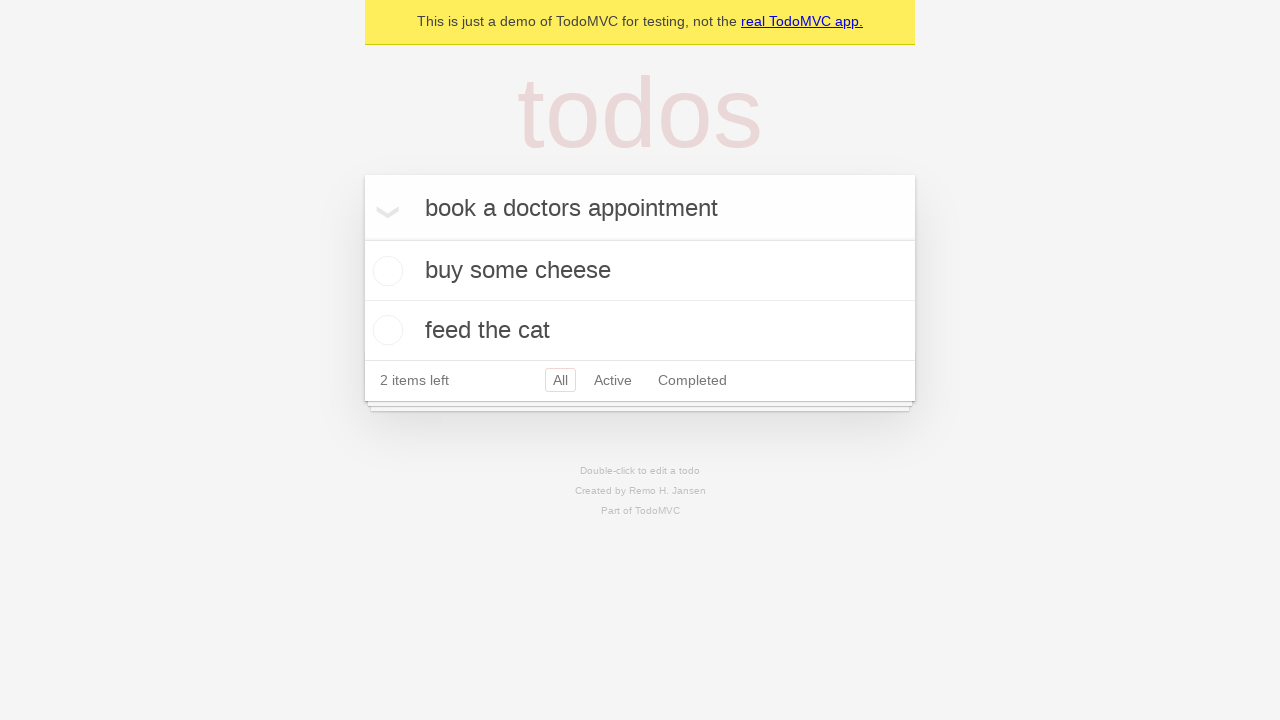

Pressed Enter to create third todo on internal:attr=[placeholder="What needs to be done?"i]
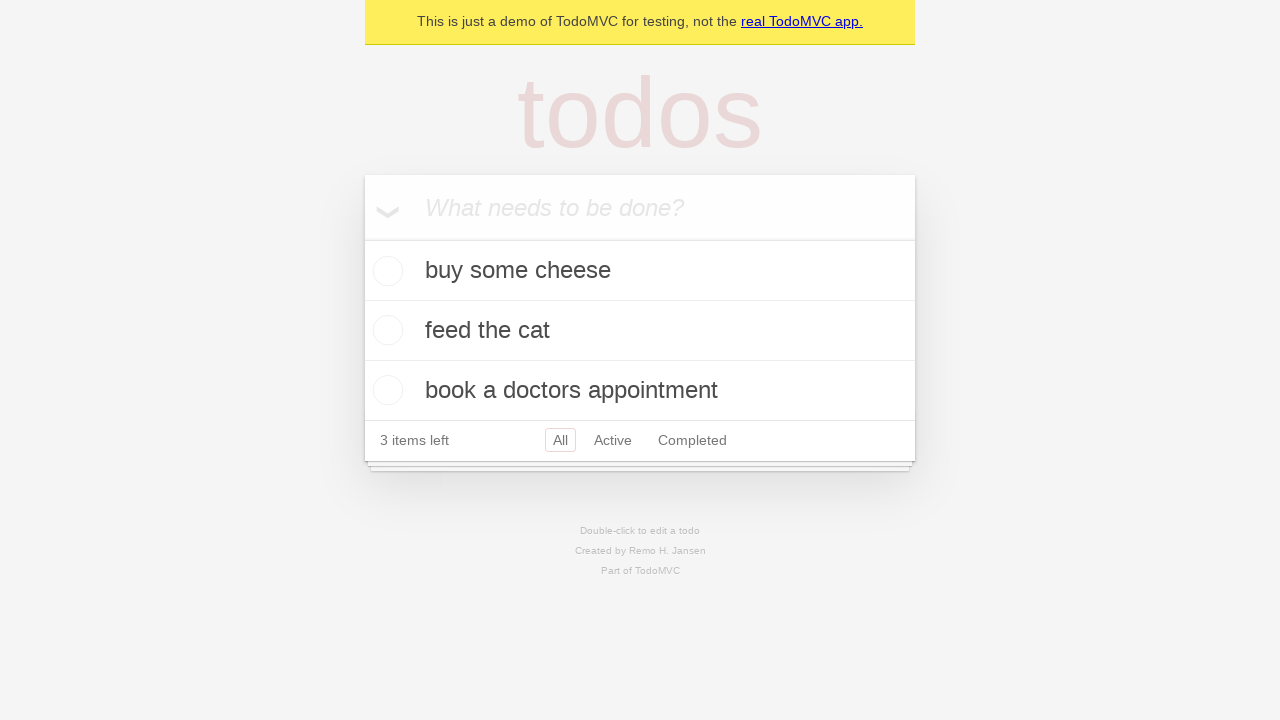

Checked 'Mark all as complete' checkbox at (362, 238) on internal:label="Mark all as complete"i
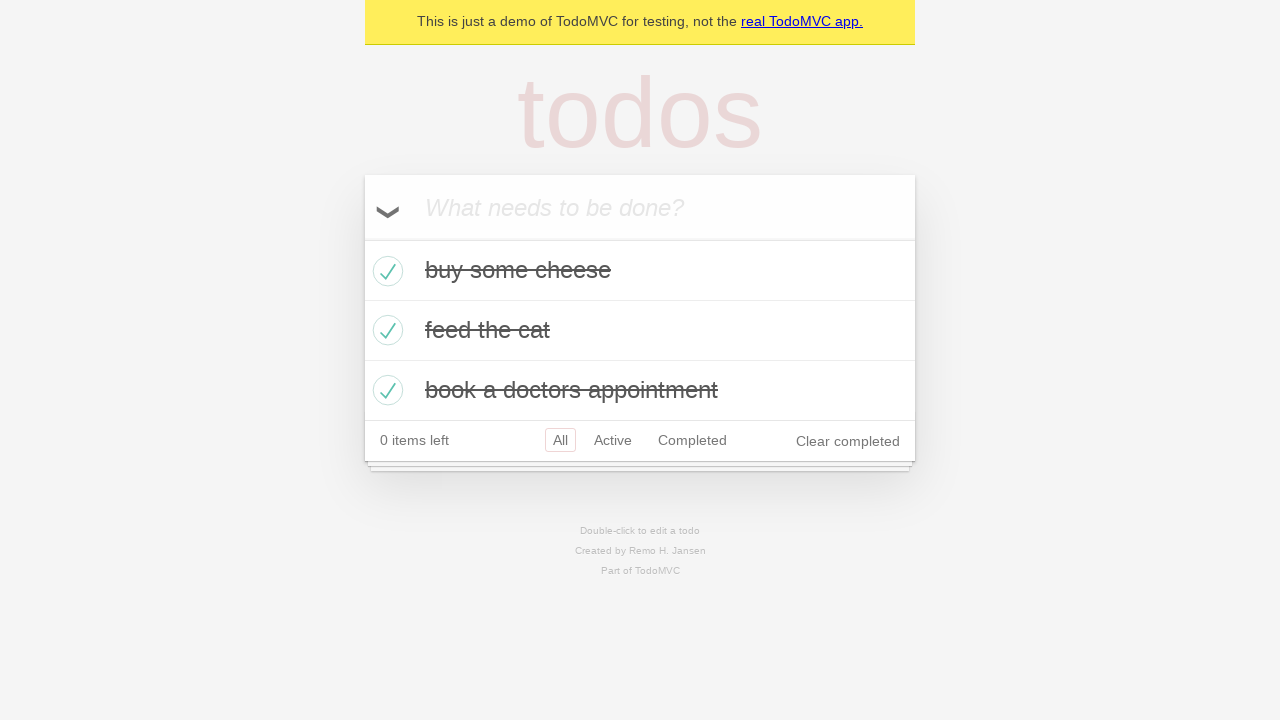

Unchecked first todo item checkbox at (385, 271) on internal:testid=[data-testid="todo-item"s] >> nth=0 >> internal:role=checkbox
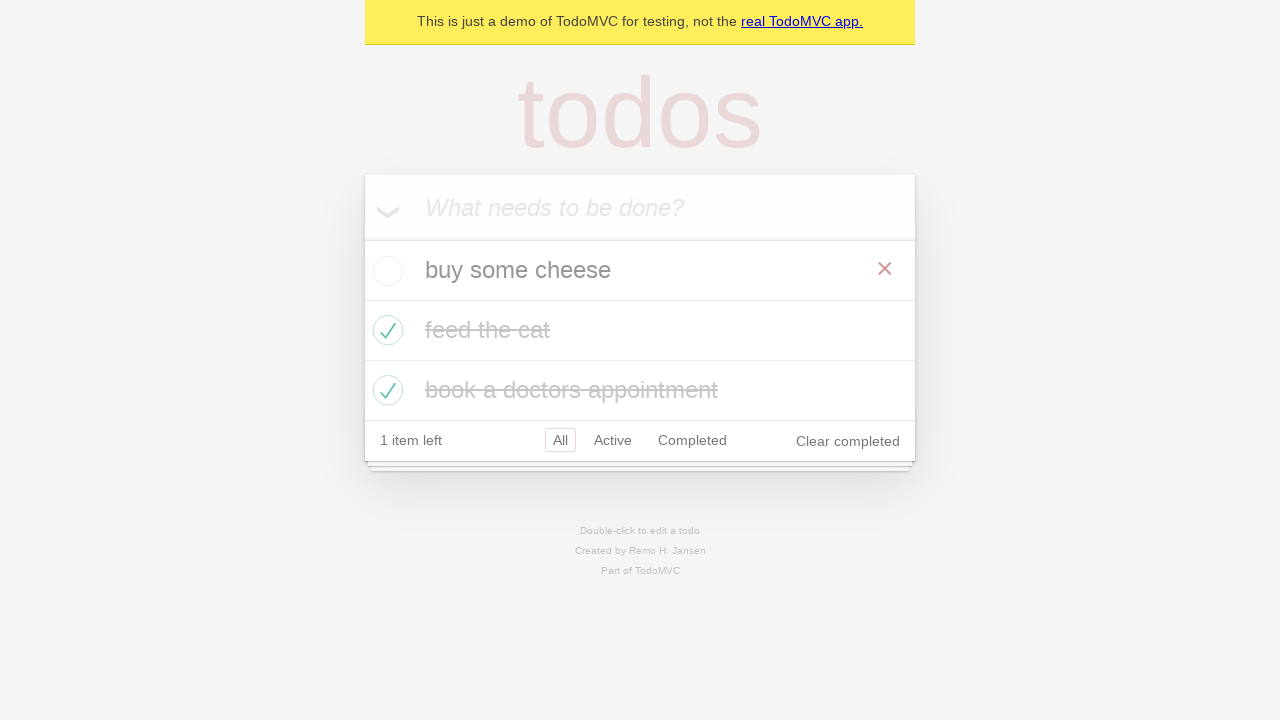

Checked first todo item checkbox again at (385, 271) on internal:testid=[data-testid="todo-item"s] >> nth=0 >> internal:role=checkbox
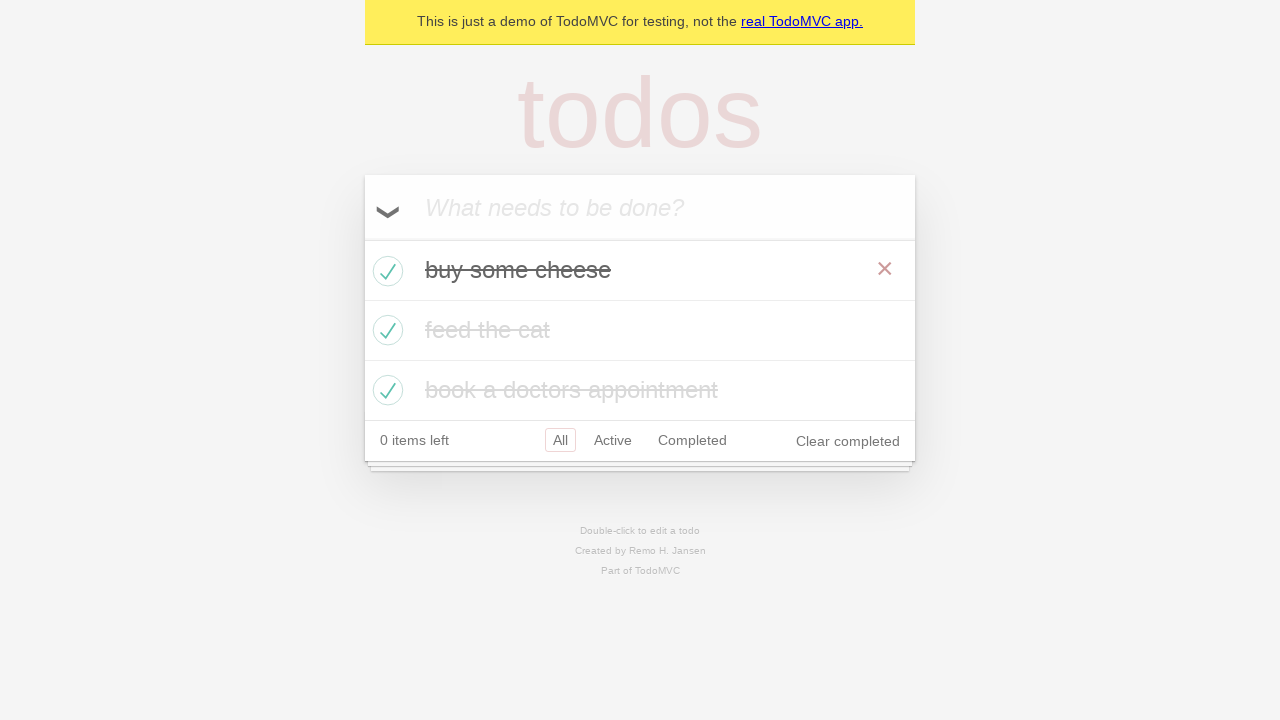

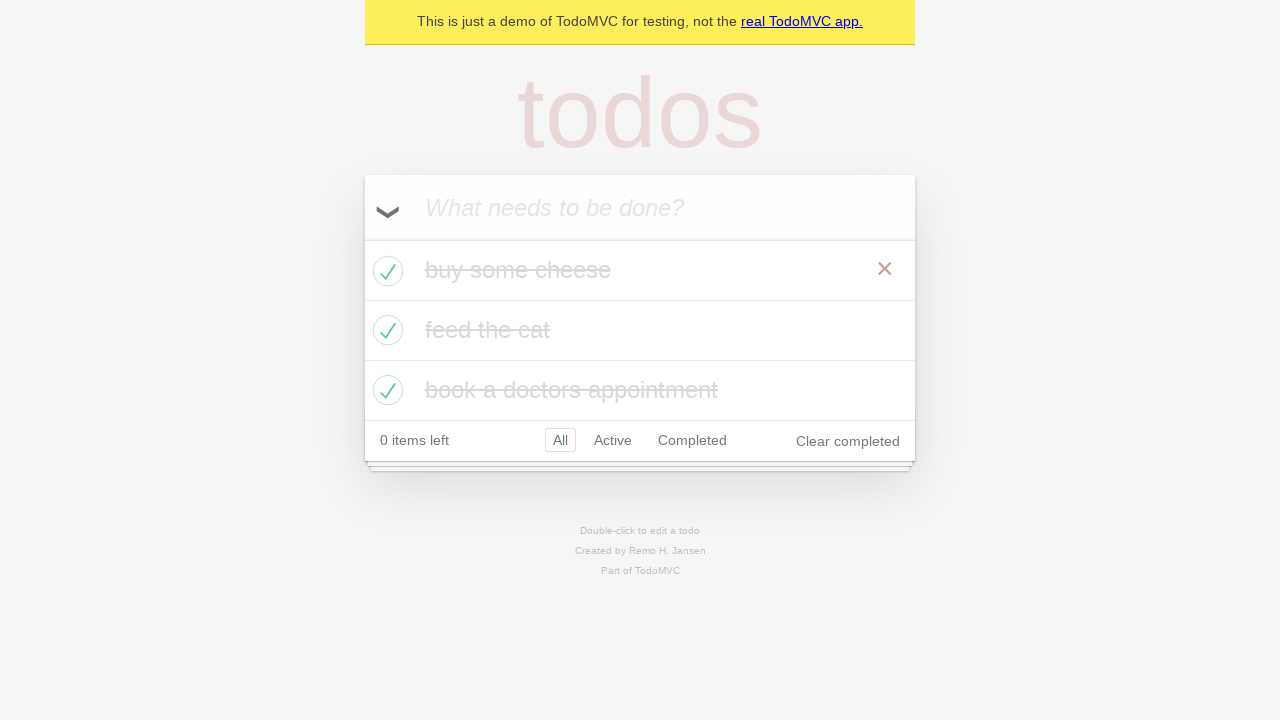